Navigates to Hepsiburada website and verifies that specific links are present on the page by finding them using link text and partial link text

Starting URL: https://www.hepsiburada.com

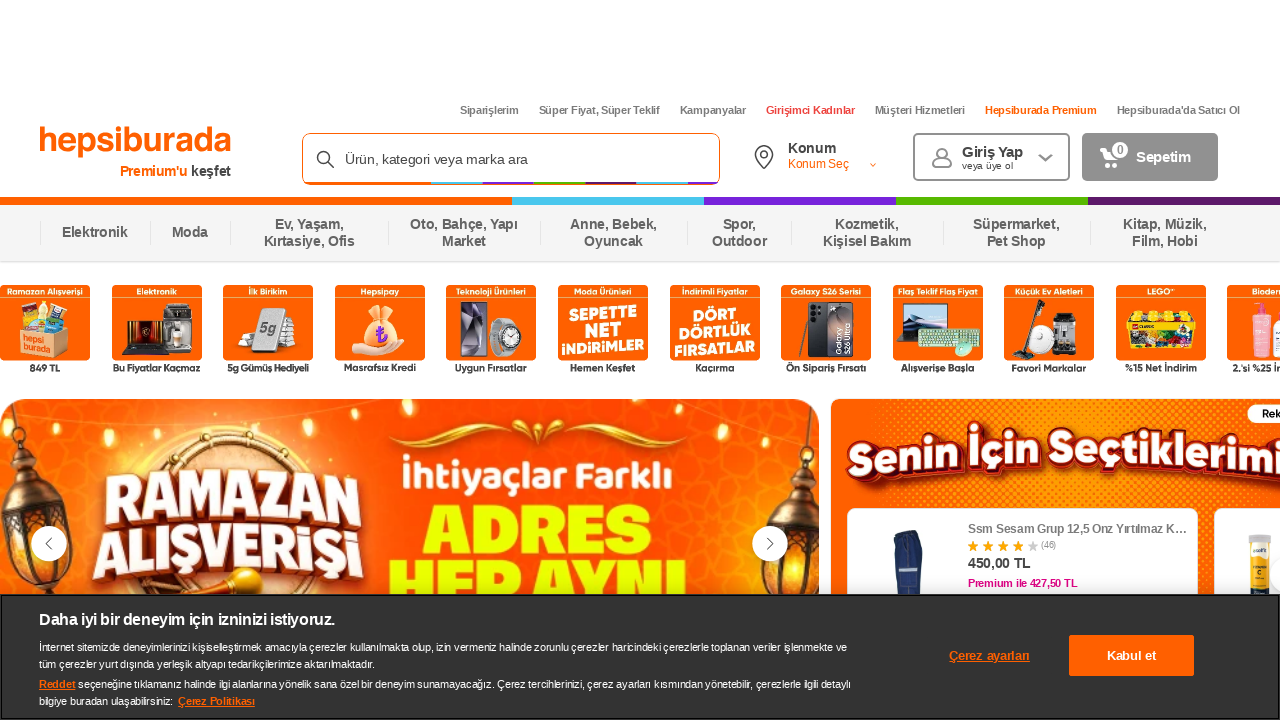

Waited for and located 'Siparişlerim' link on Hepsiburada homepage
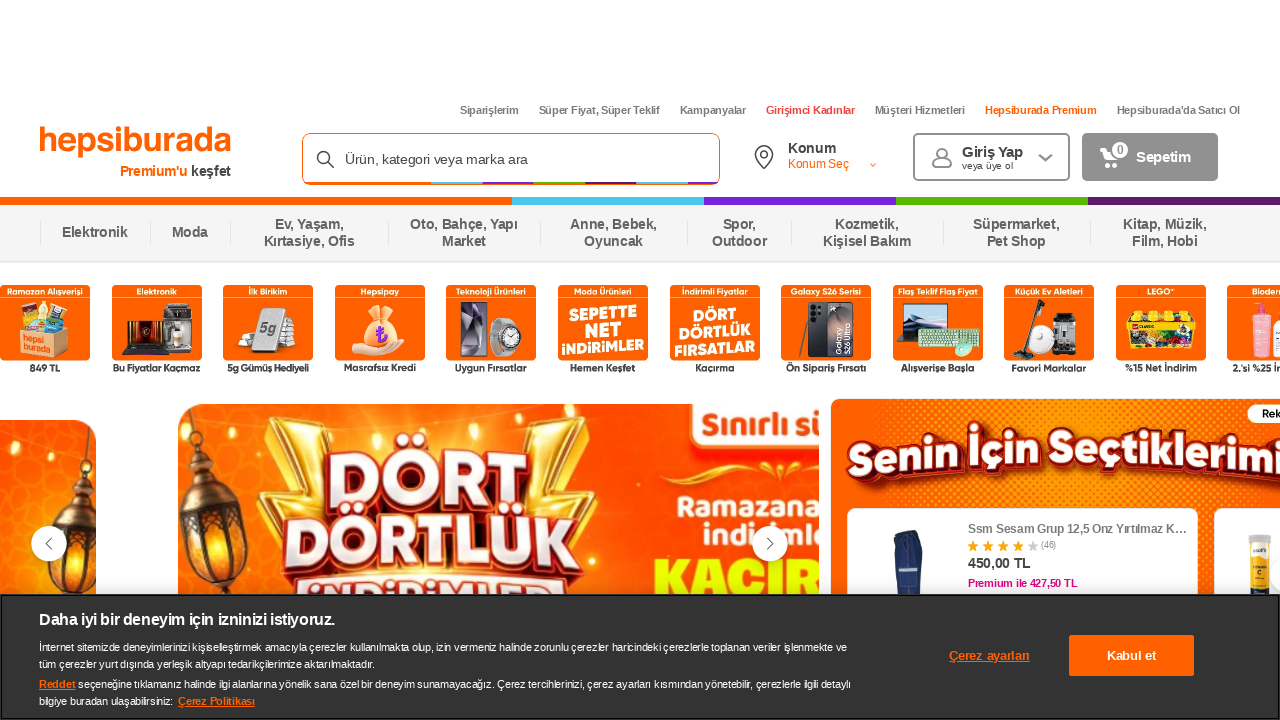

Waited for and located 'Süper Fiyat' link on Hepsiburada homepage
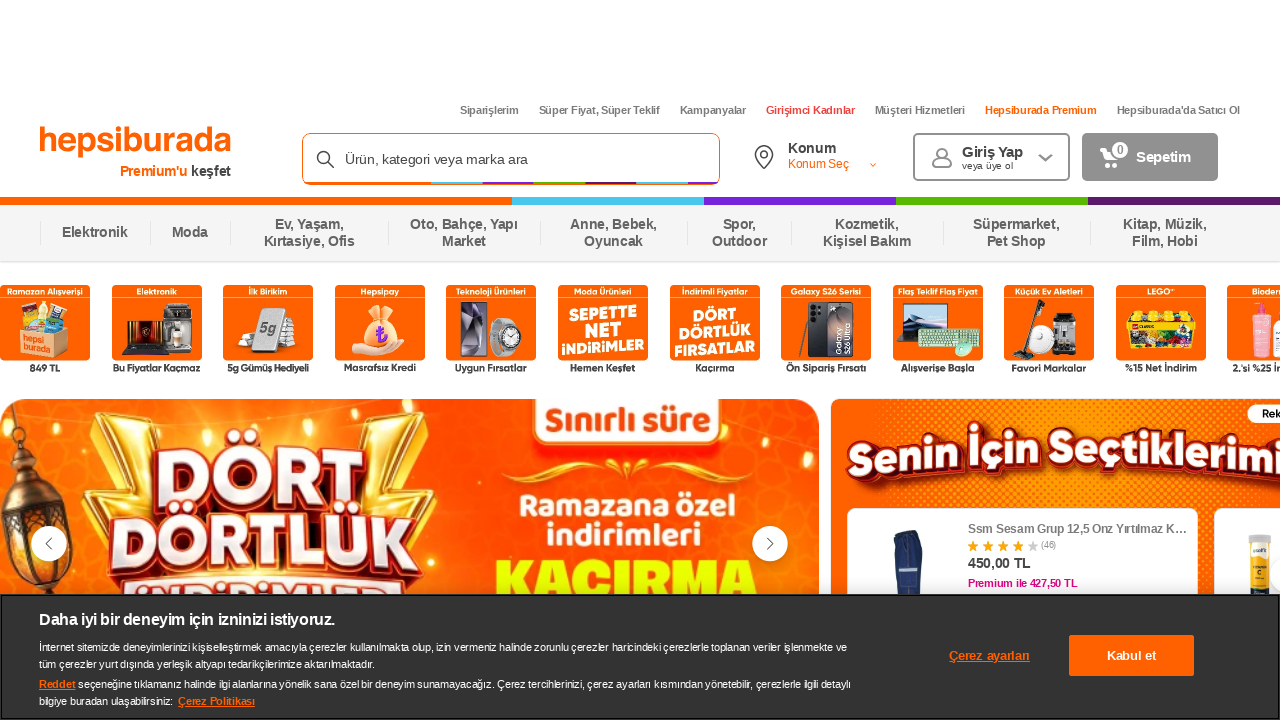

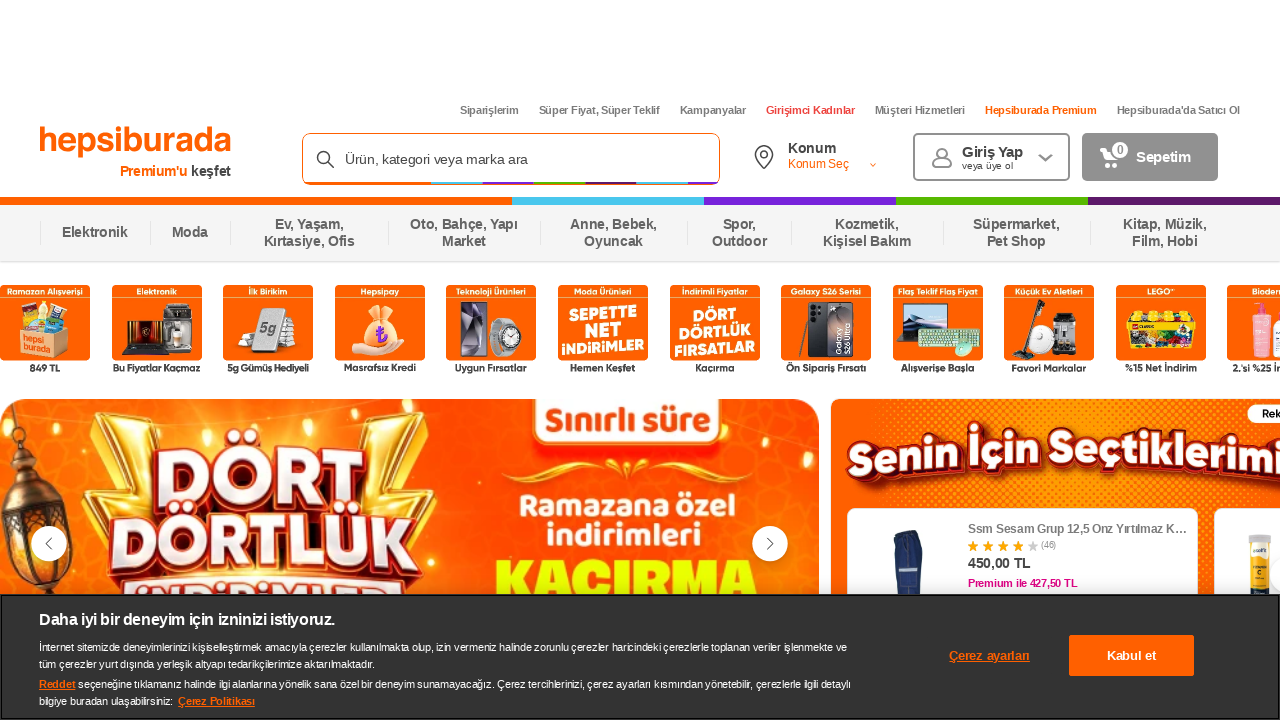